Tests dynamic controls by clicking Remove button to hide a checkbox, verifying "It's gone!" message appears, then clicking Add button and verifying "It's back!" message appears

Starting URL: https://the-internet.herokuapp.com/dynamic_controls

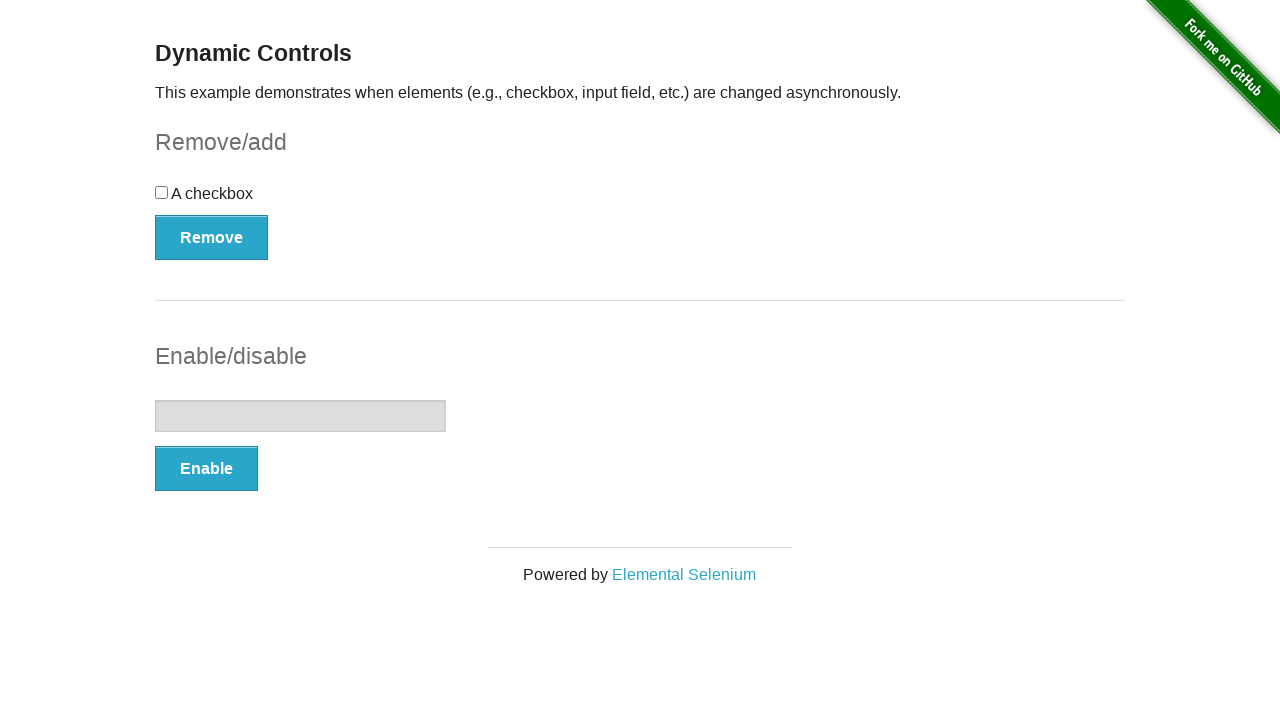

Clicked Remove button to hide the checkbox at (212, 237) on button:has-text('Remove')
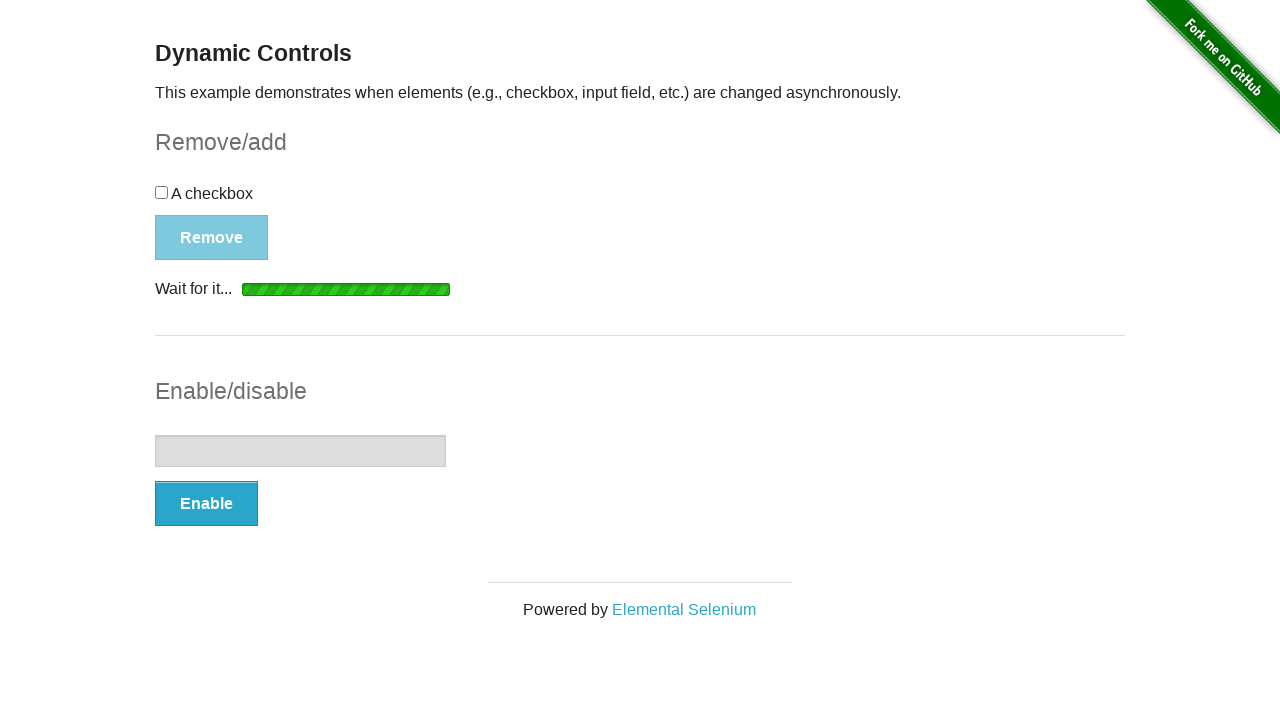

Verified 'It's gone!' message appeared after removing checkbox
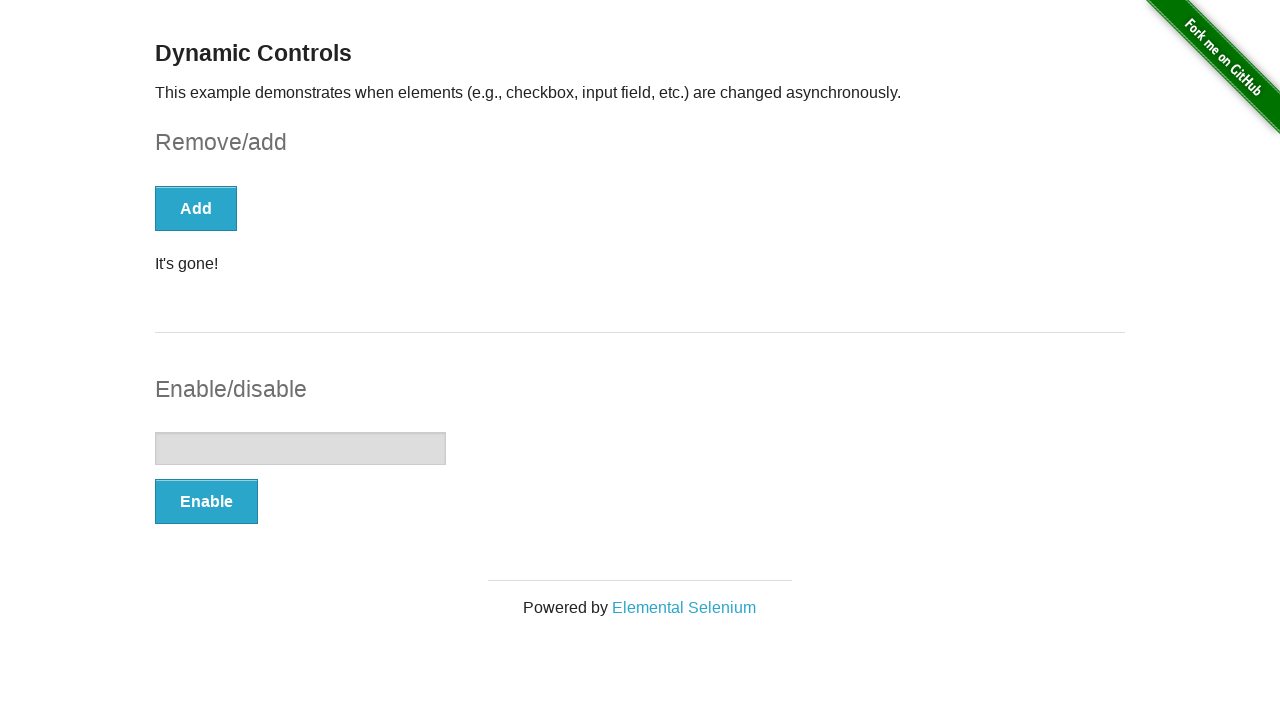

Clicked Add button to restore the checkbox at (196, 208) on button:has-text('Add')
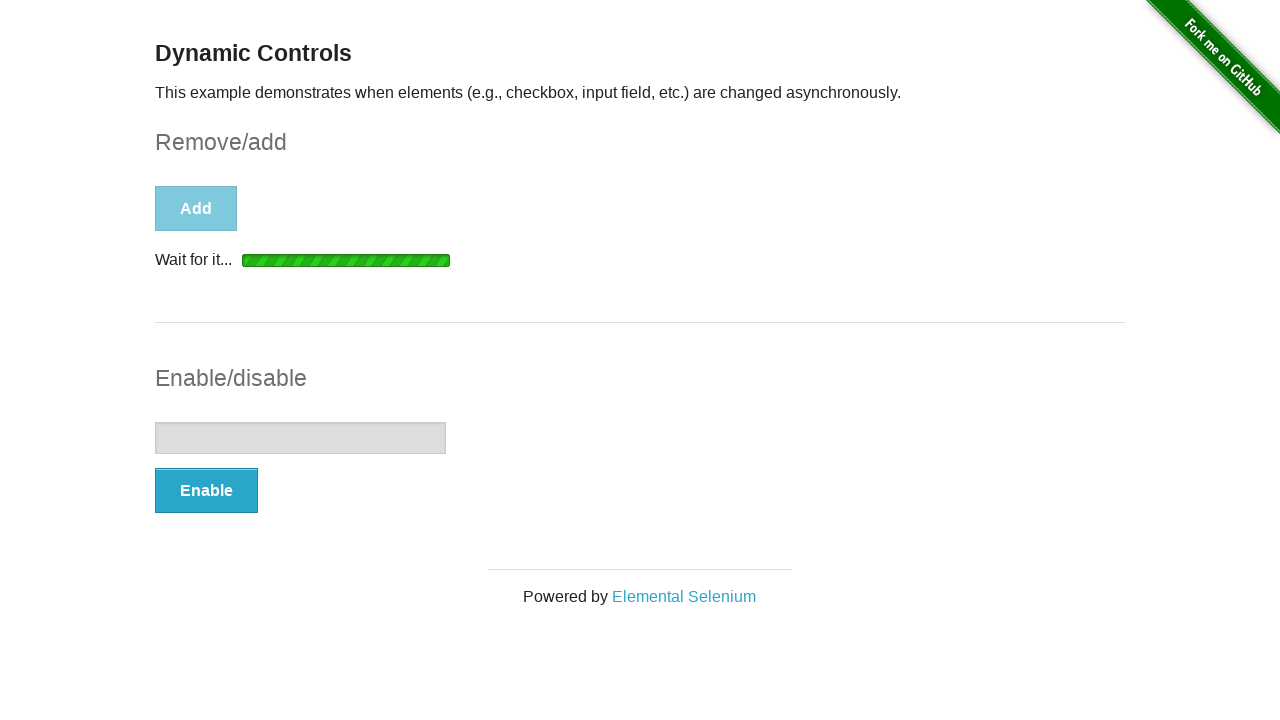

Verified 'It's back!' message appeared after adding checkbox back
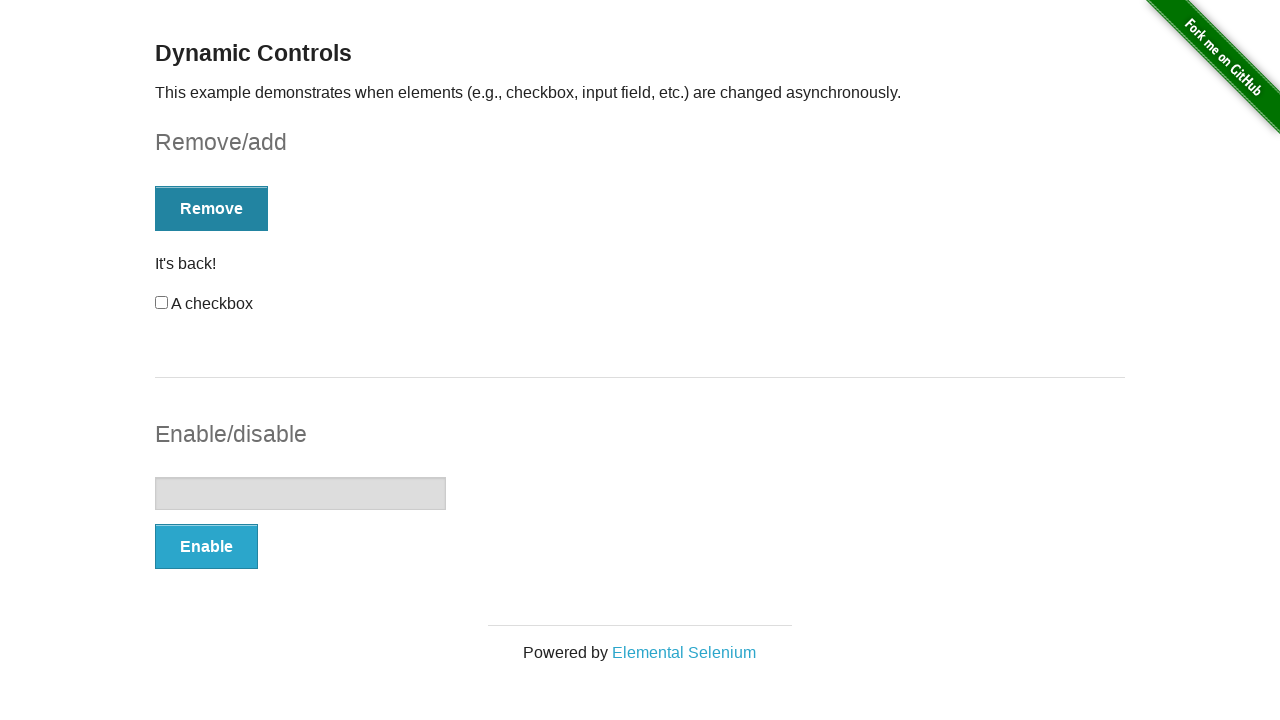

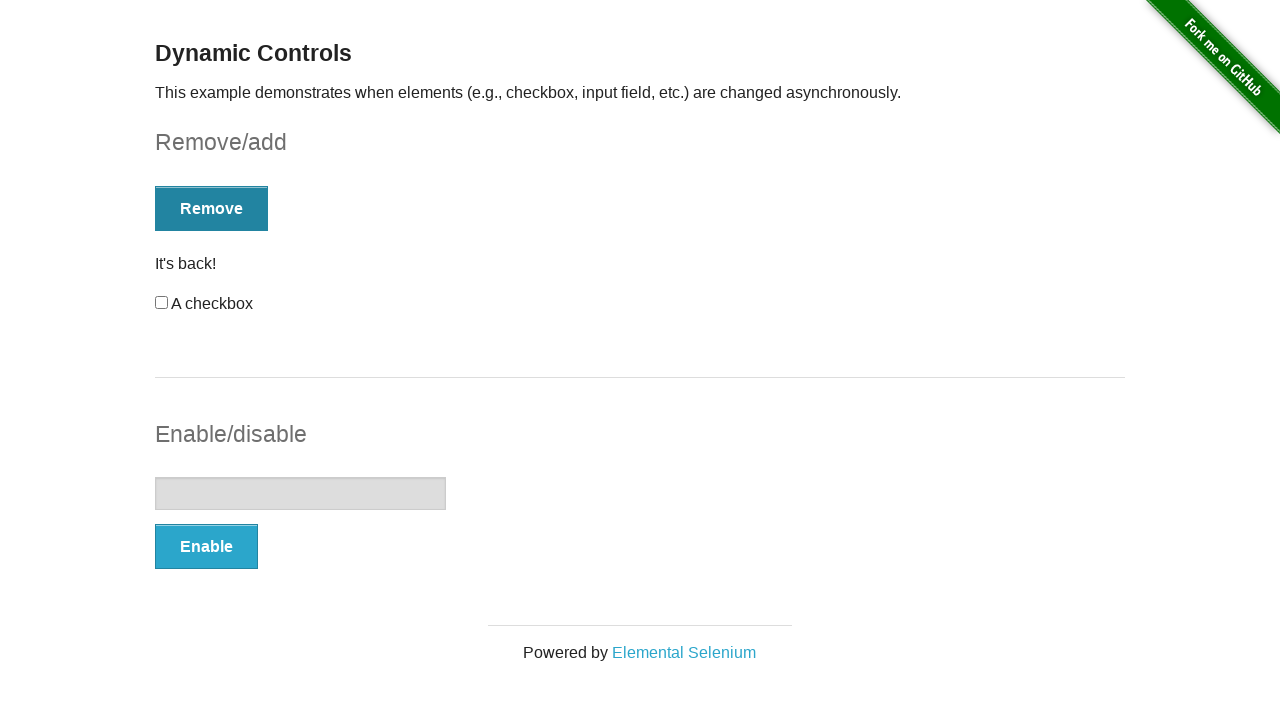